Tests keyboard key press functionality by sending various keyboard keys and verifying the result text

Starting URL: https://the-internet.herokuapp.com/key_presses

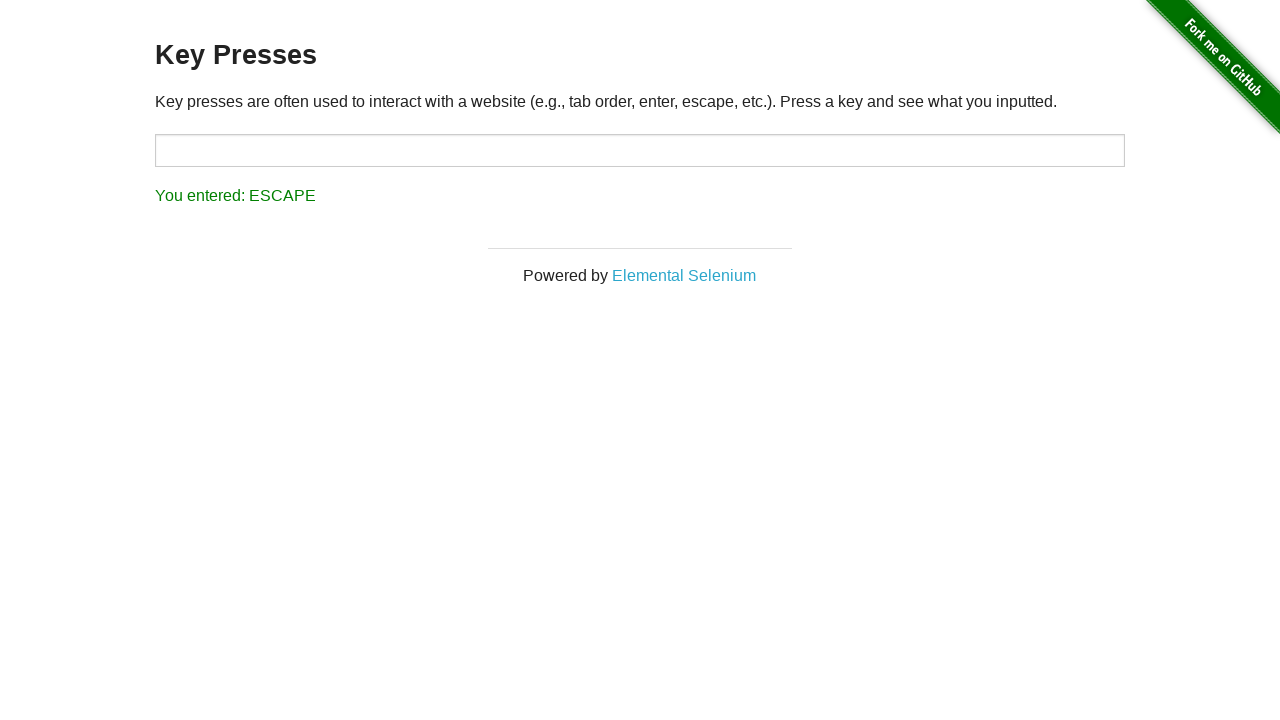

Clicked target box to focus it at (640, 150) on #target
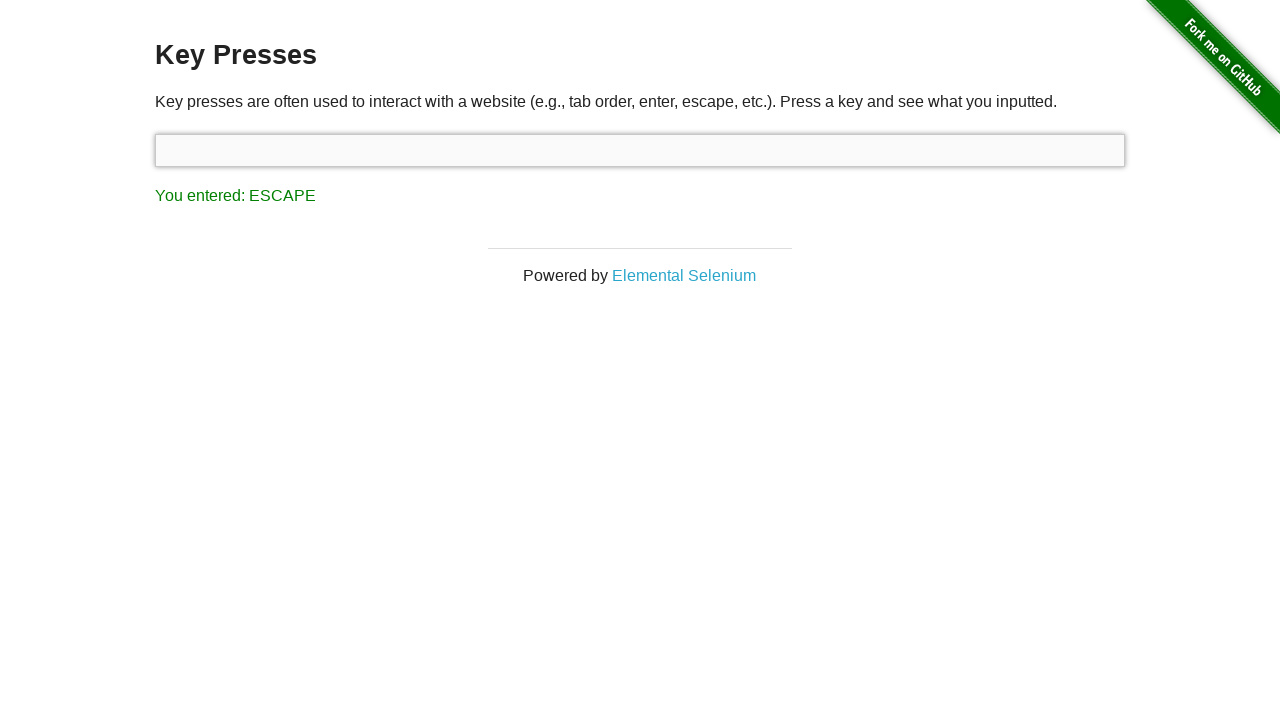

Pressed ArrowDown key
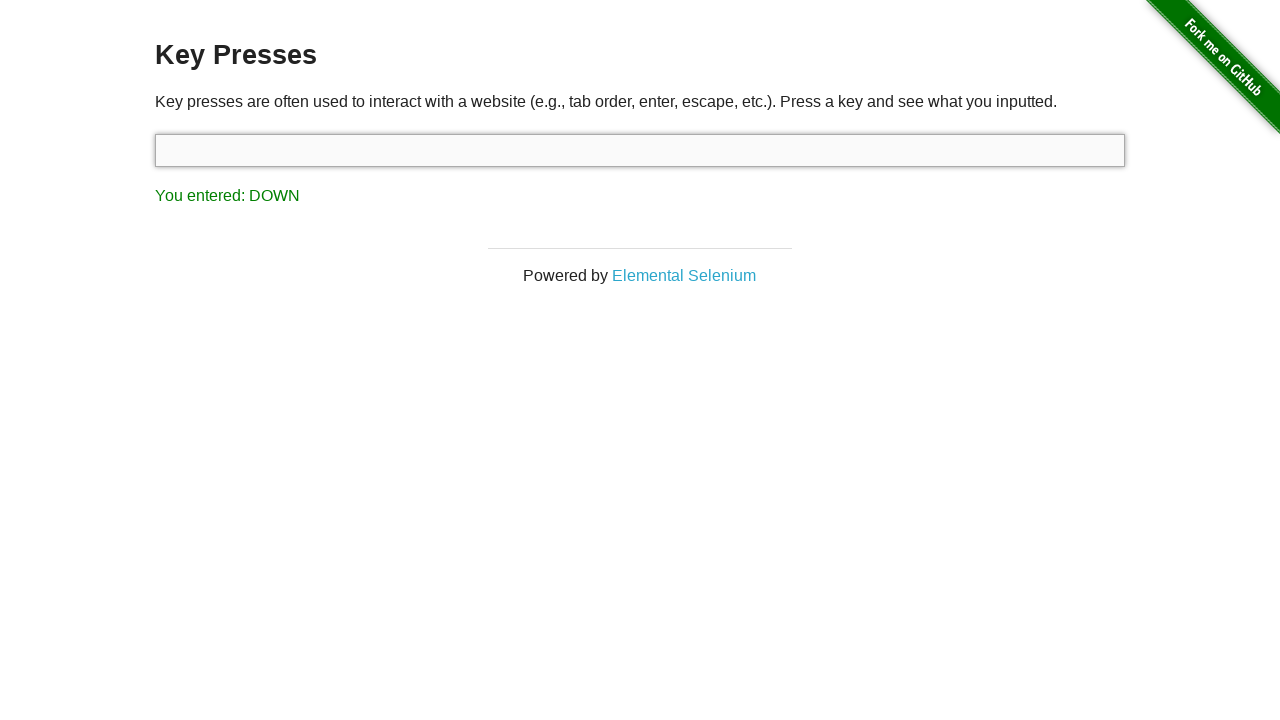

Pressed ArrowUp key
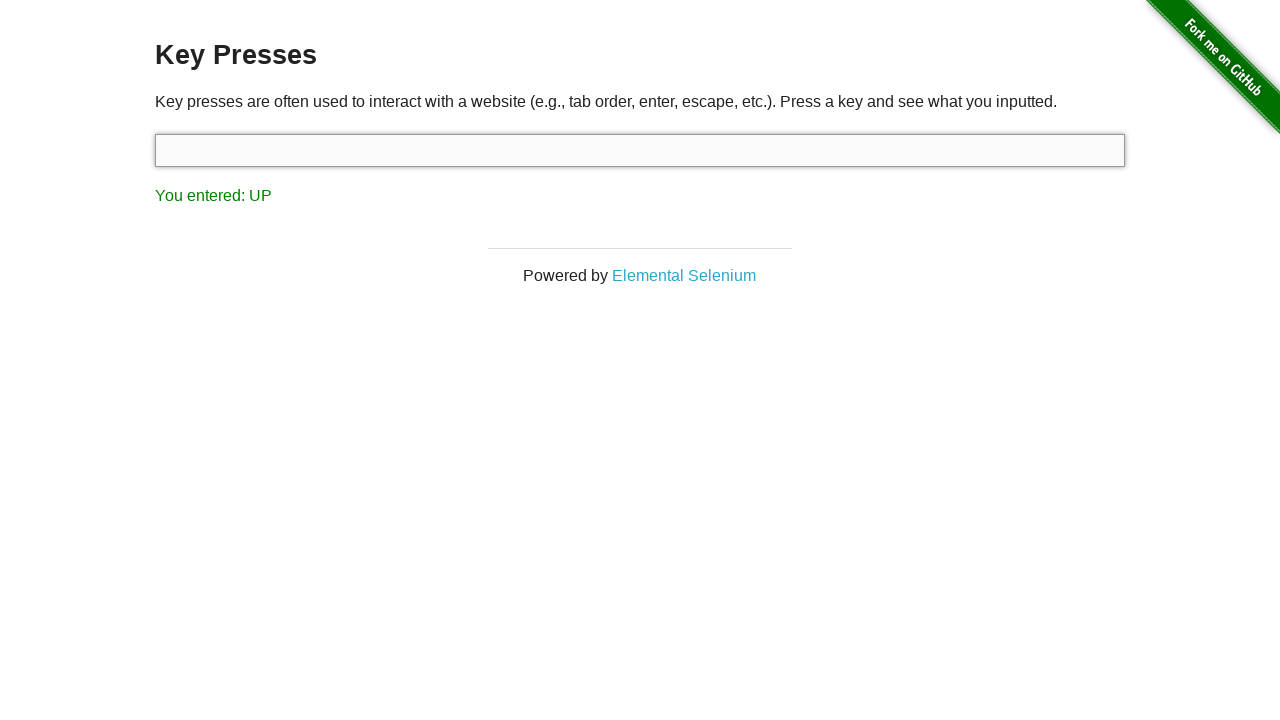

Pressed ArrowLeft key
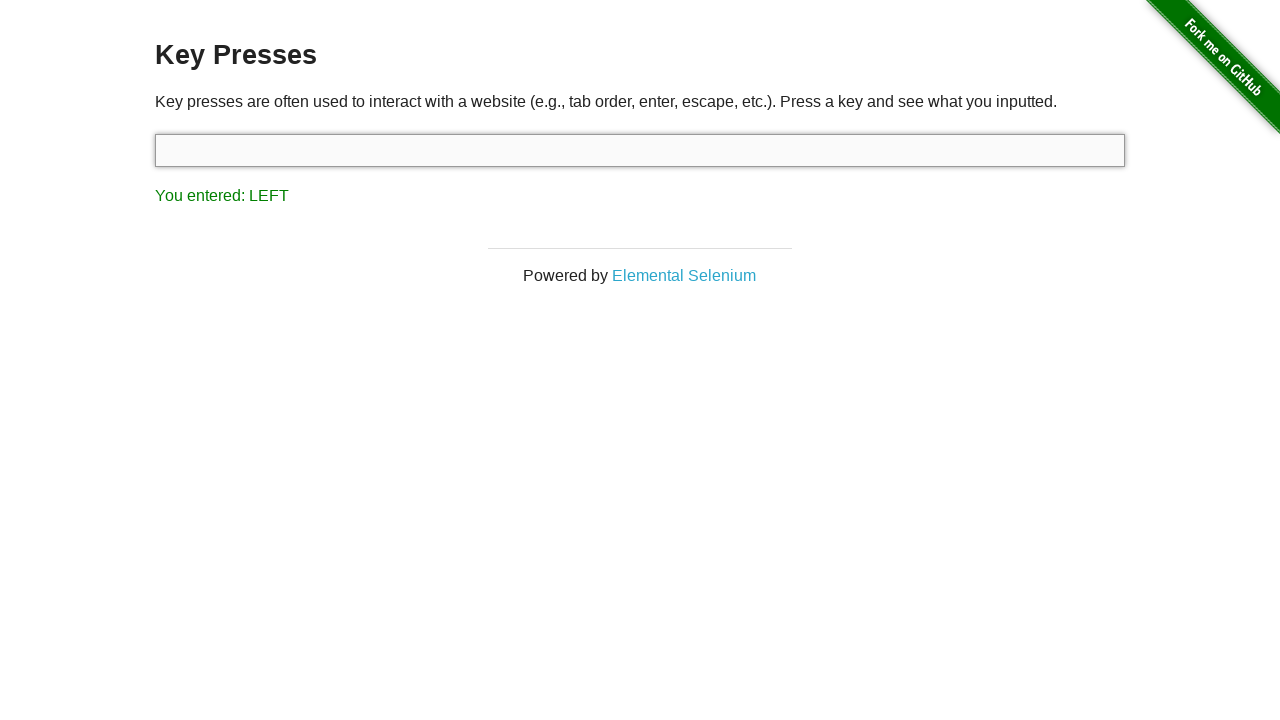

Pressed ArrowRight key
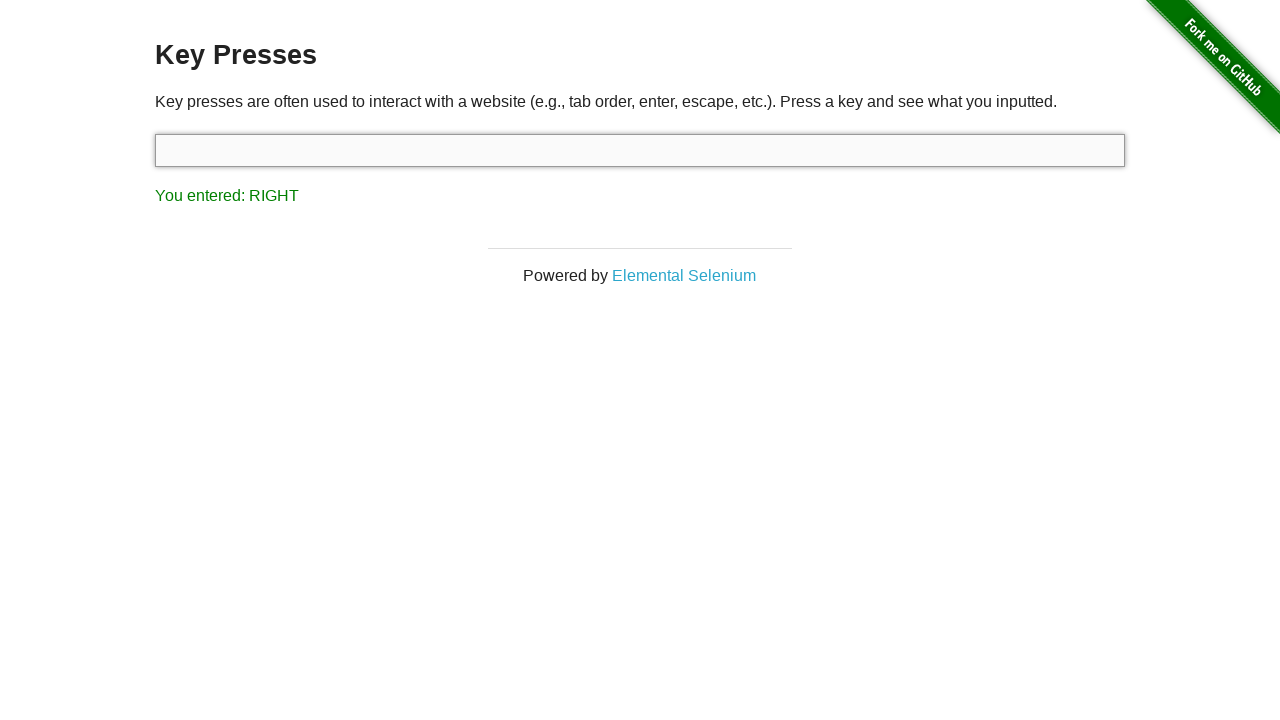

Pressed Enter key
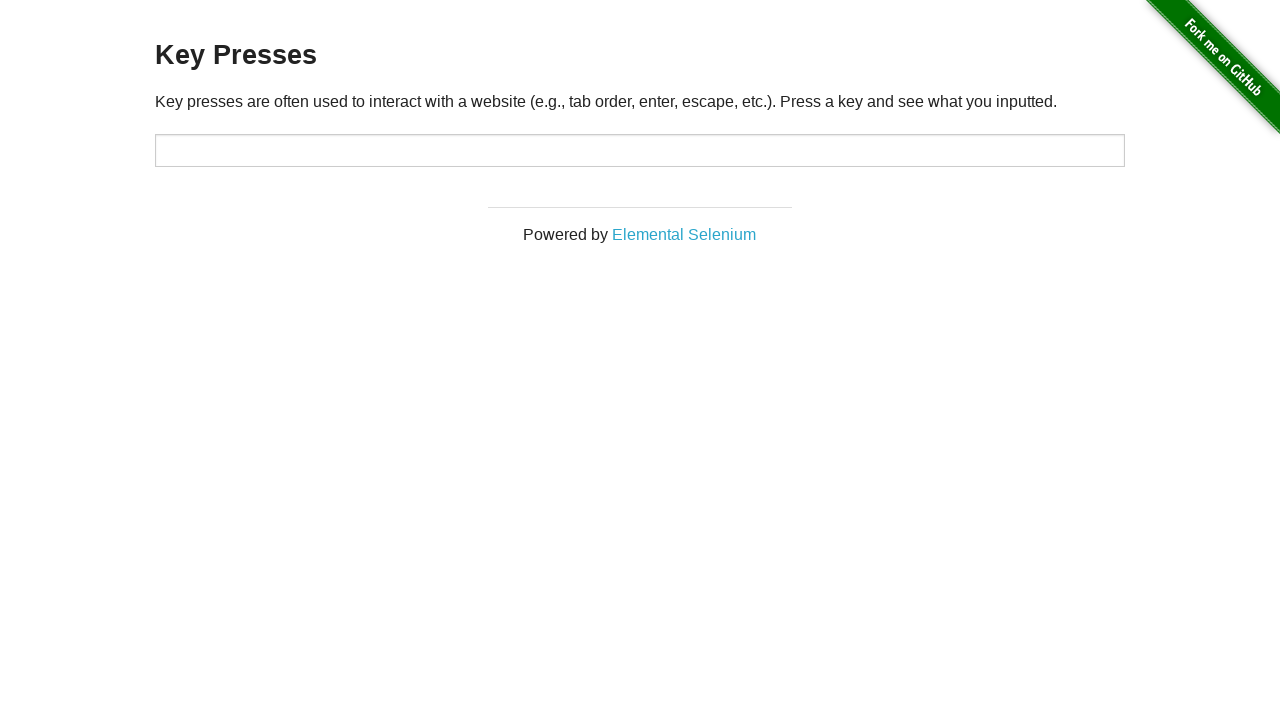

Pressed Escape key
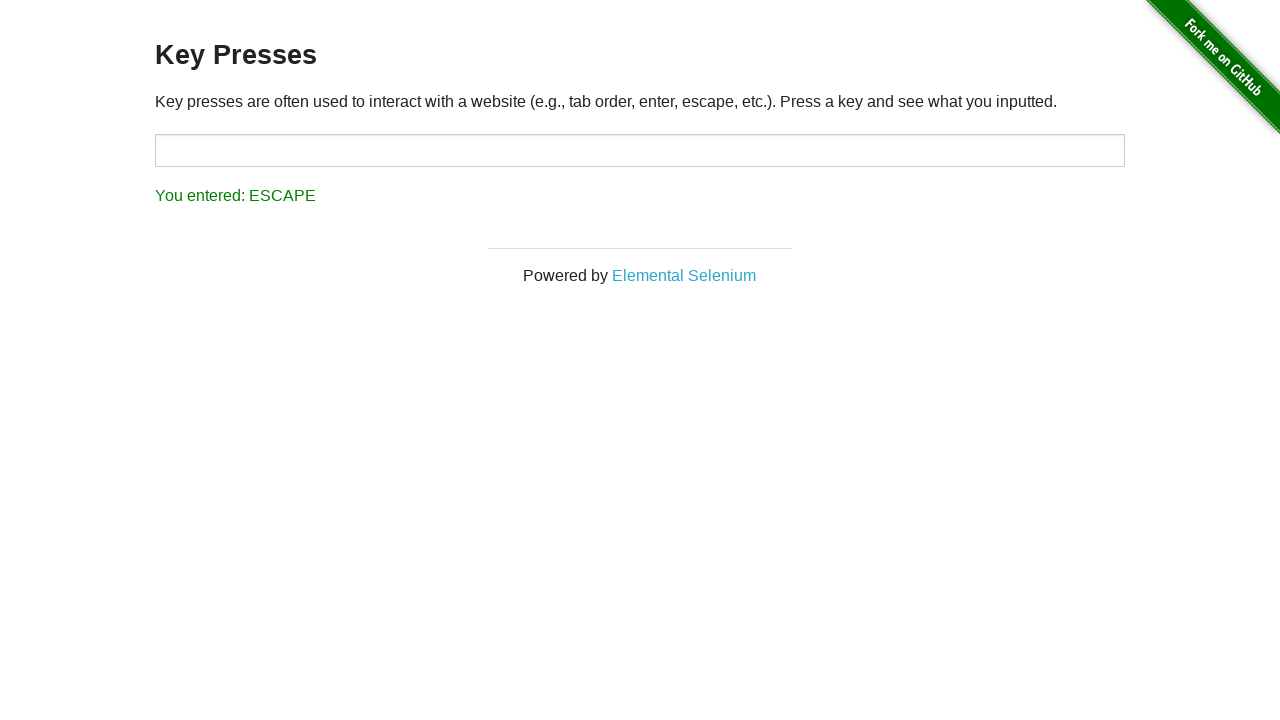

Pressed Backspace key
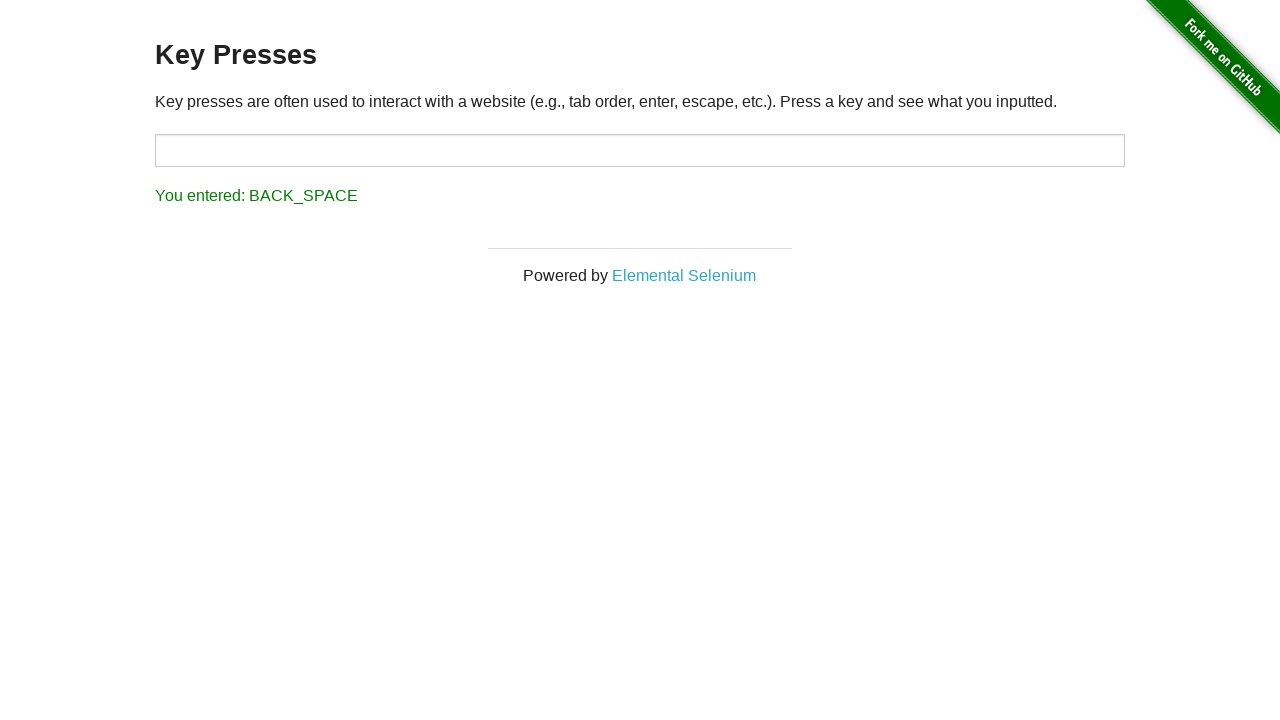

Pressed Delete key
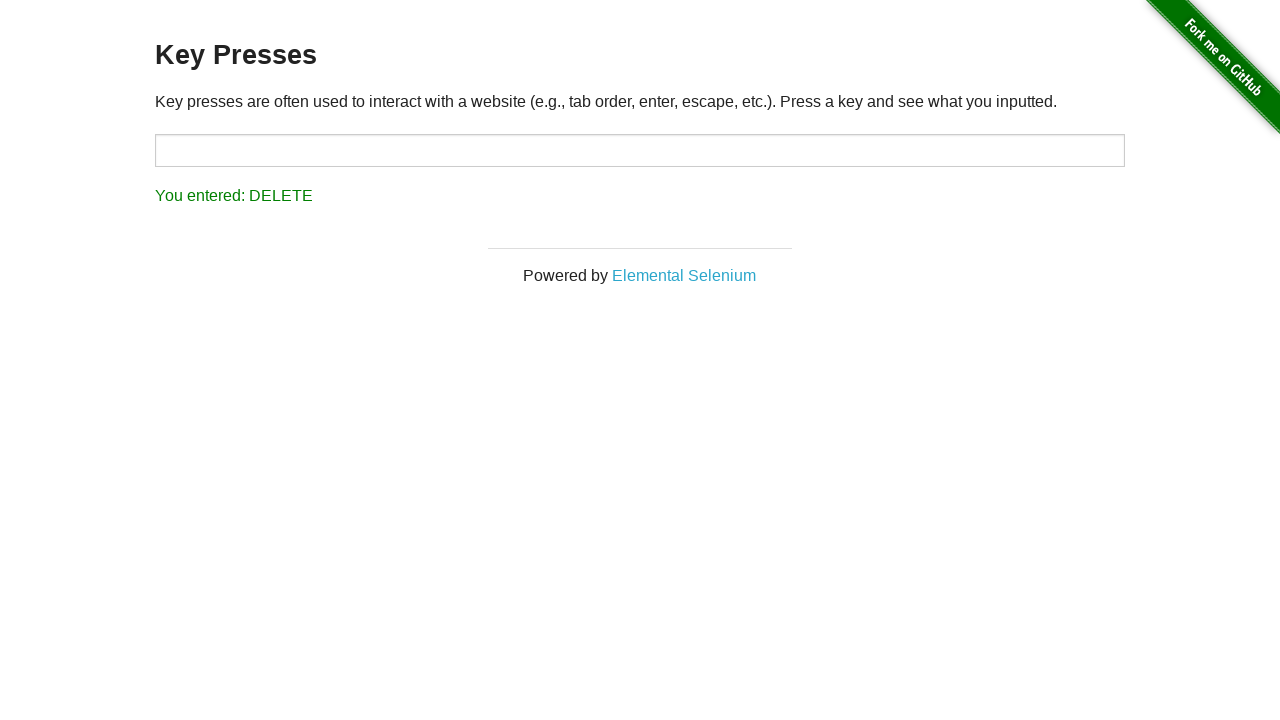

Pressed Tab key
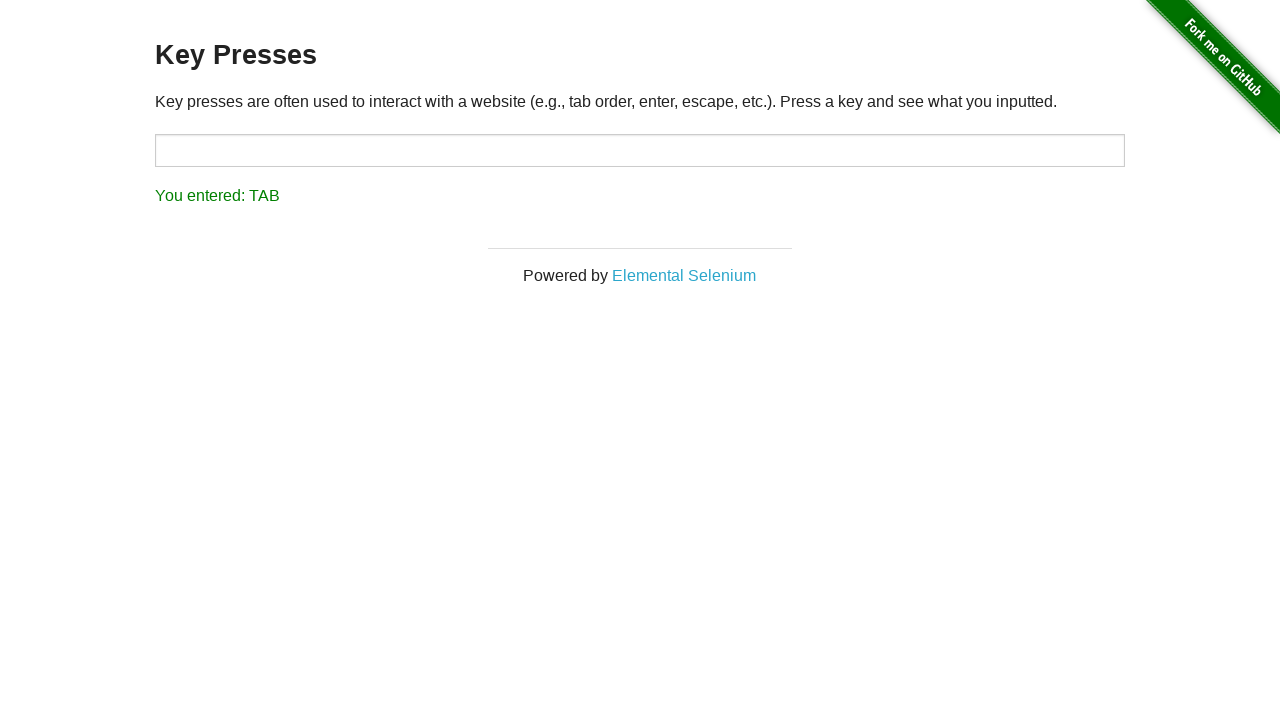

Pressed Space key
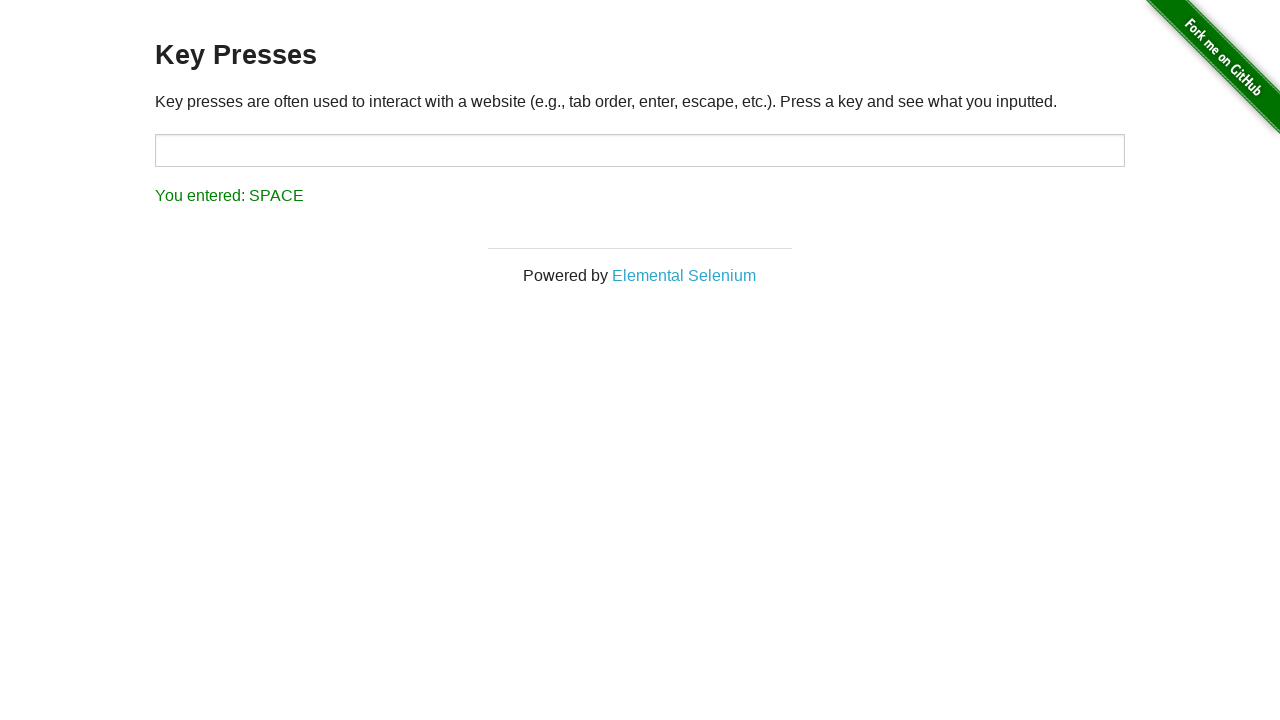

Pressed PageDown key
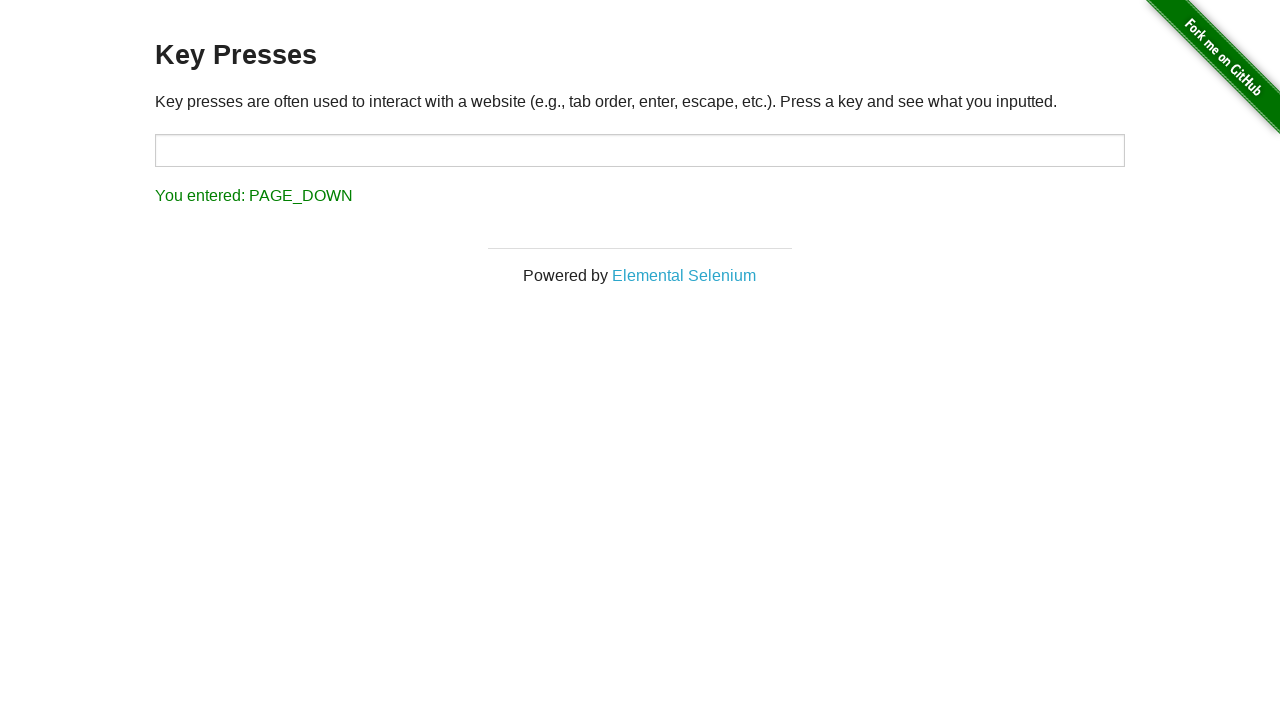

Pressed PageUp key
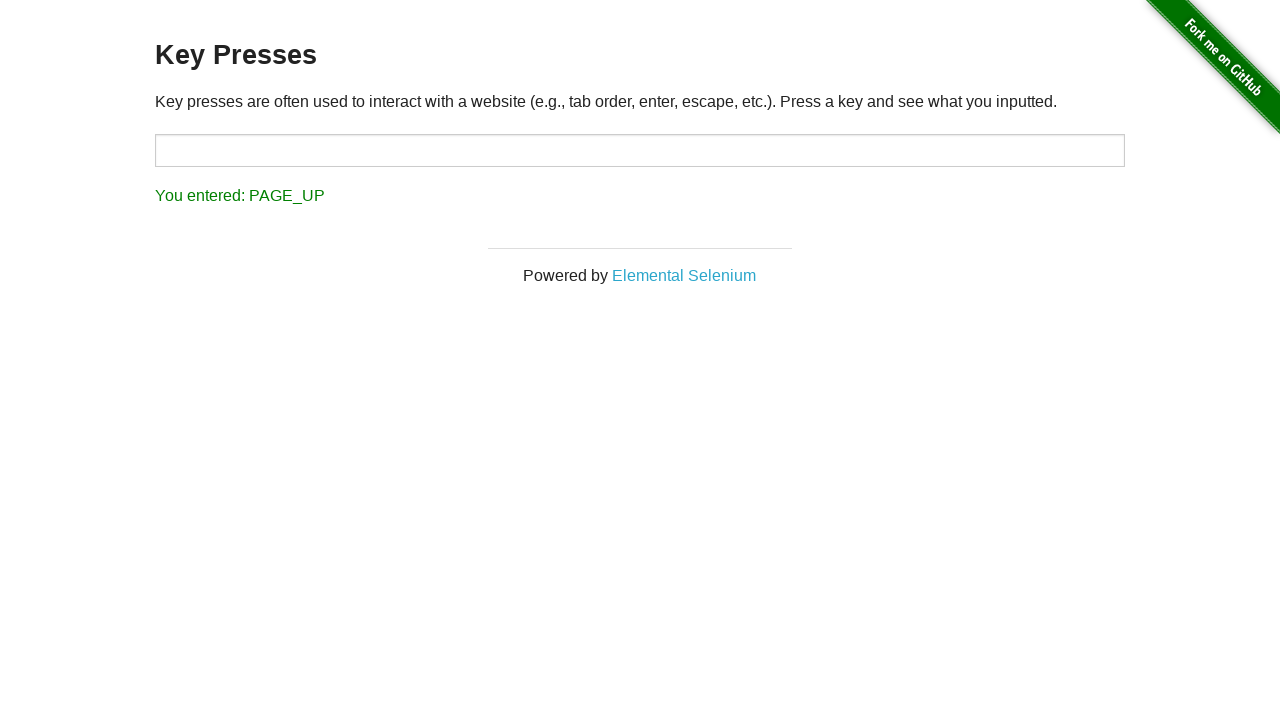

Pressed End key
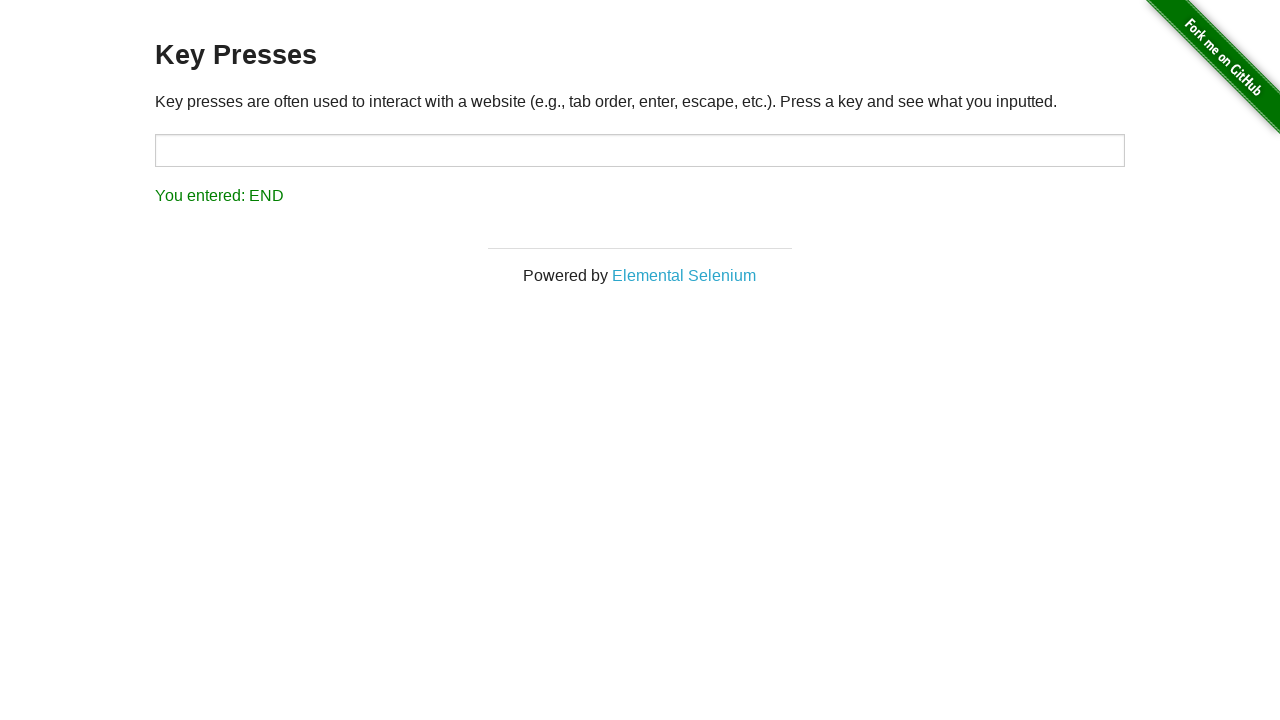

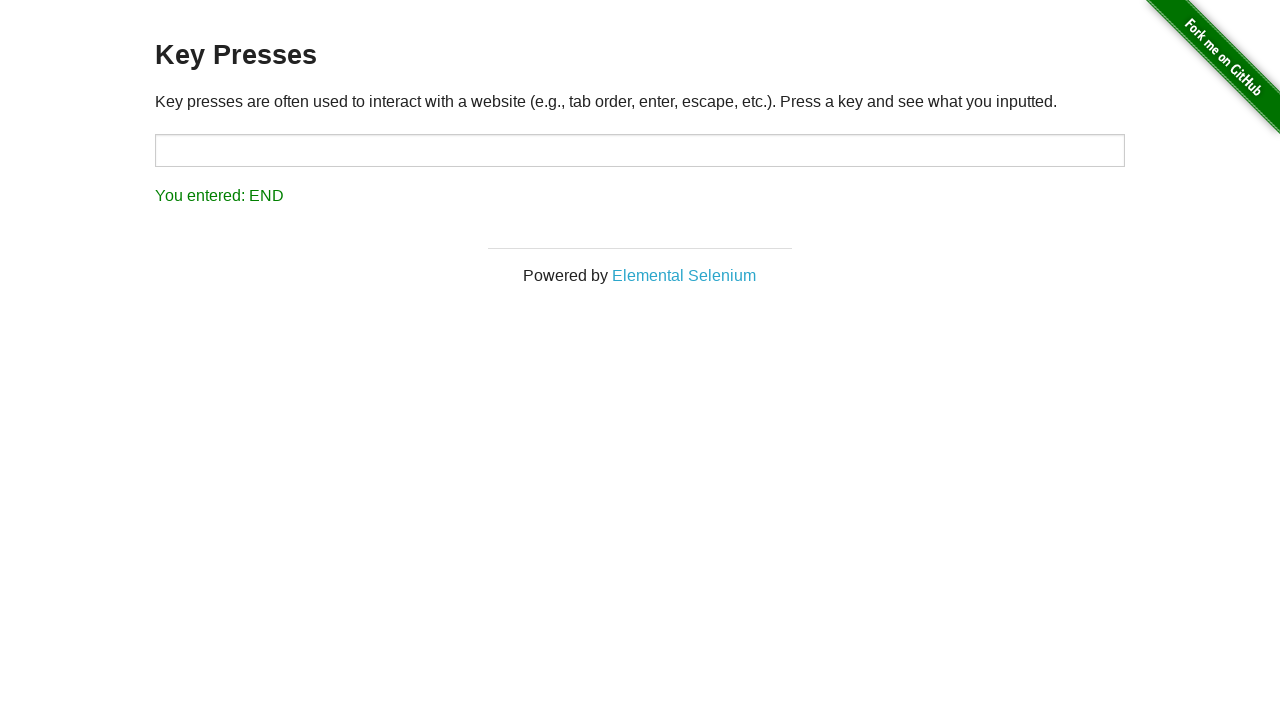